Navigates to the DemoQA homepage and clicks on the "Elements" card to verify navigation to the elements section

Starting URL: https://demoqa.com/

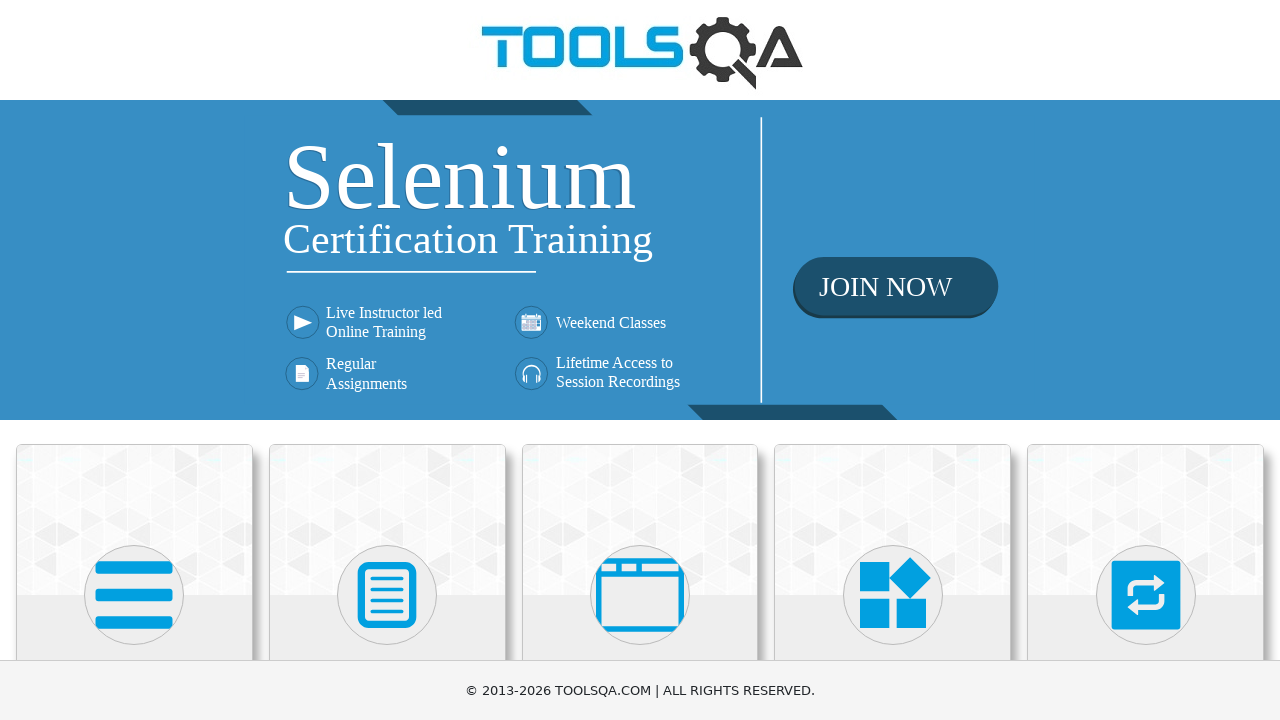

Located Elements card on DemoQA homepage
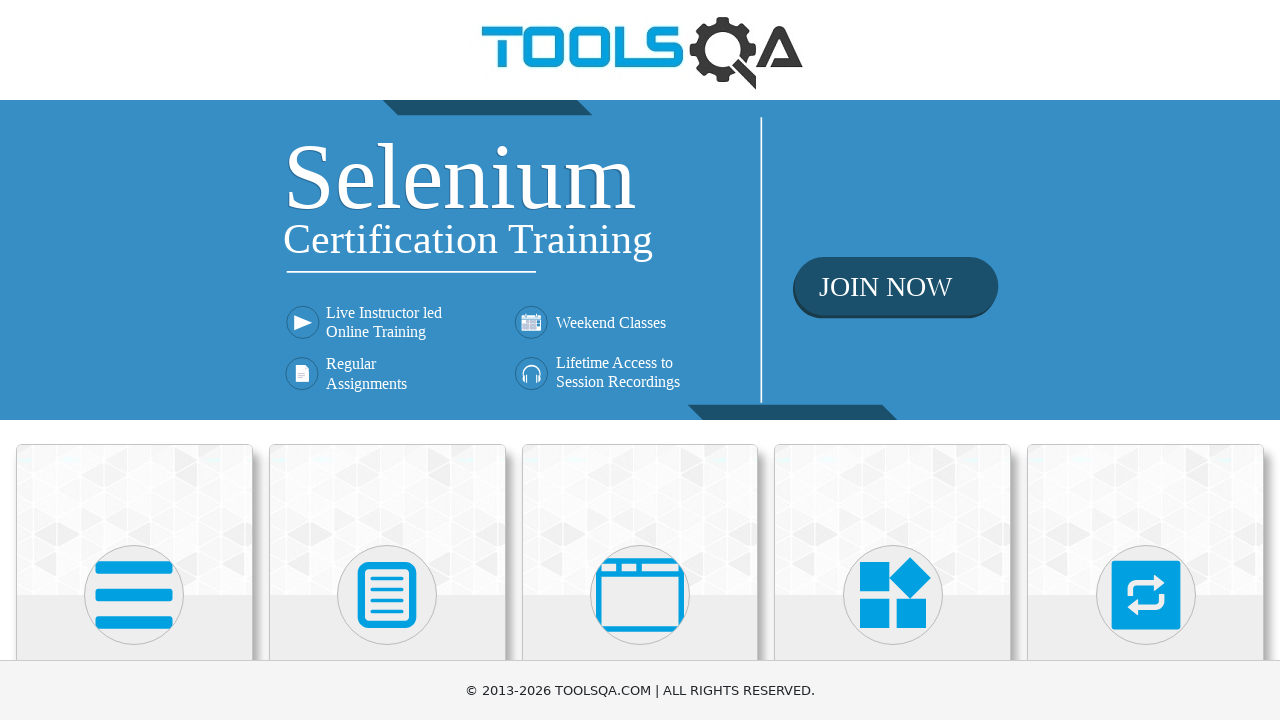

Scrolled Elements card into view
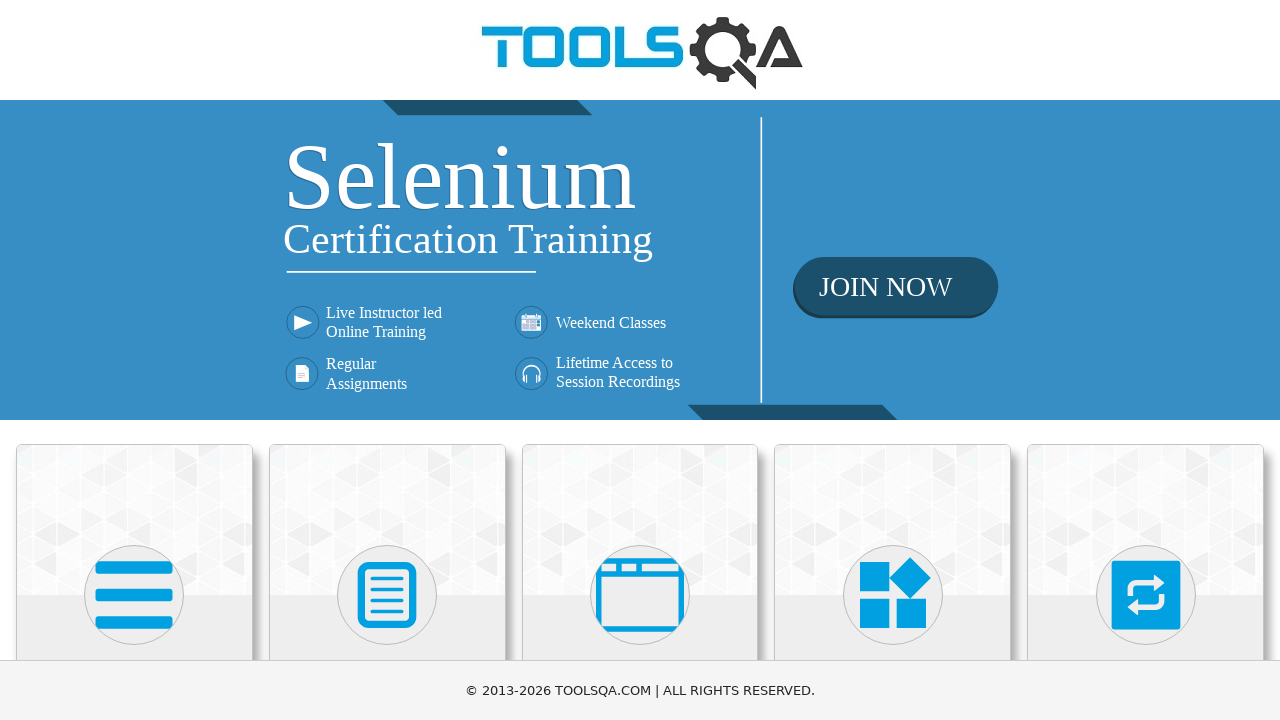

Clicked Elements card to navigate to elements section at (134, 360) on .card-body >> internal:has-text="Elements"i
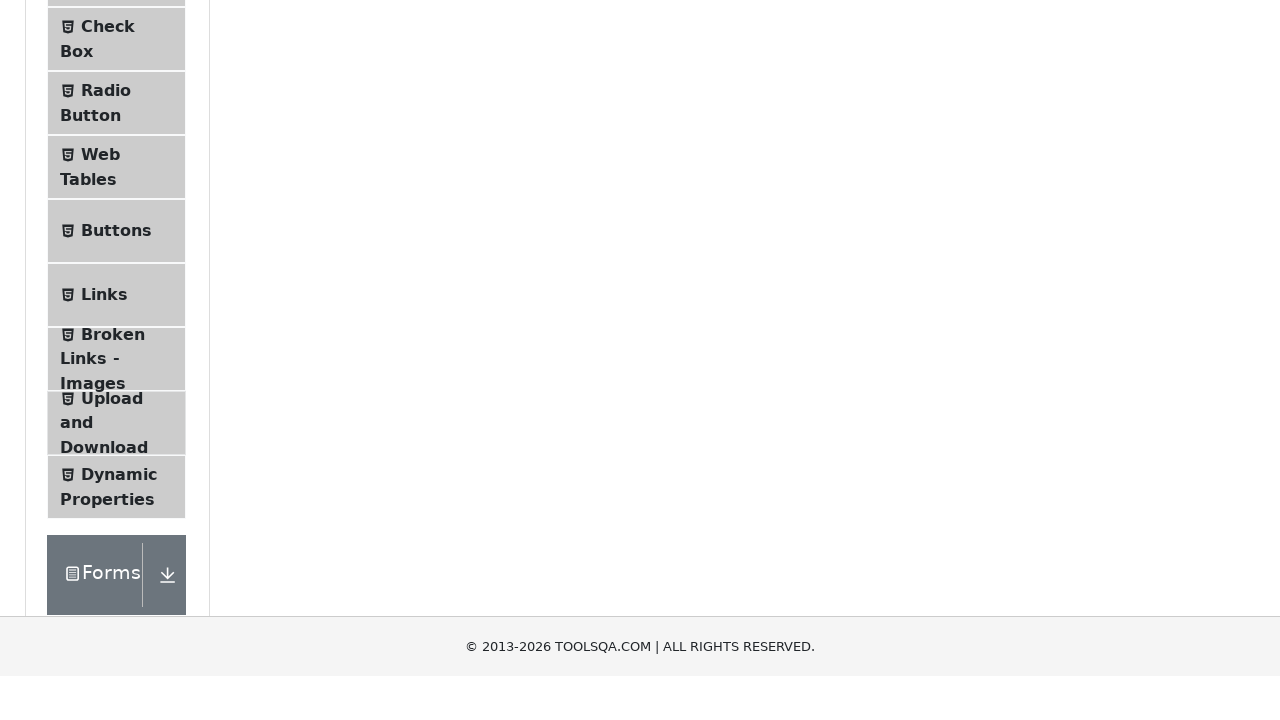

Successfully navigated to elements page
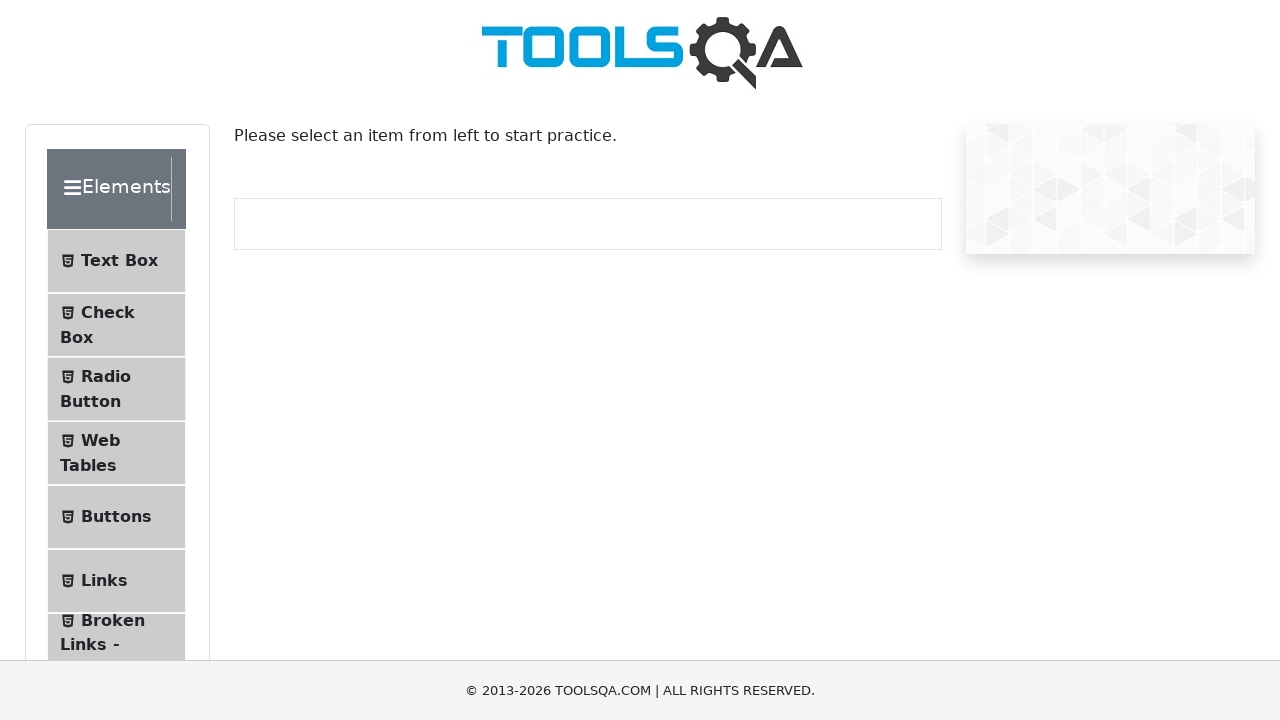

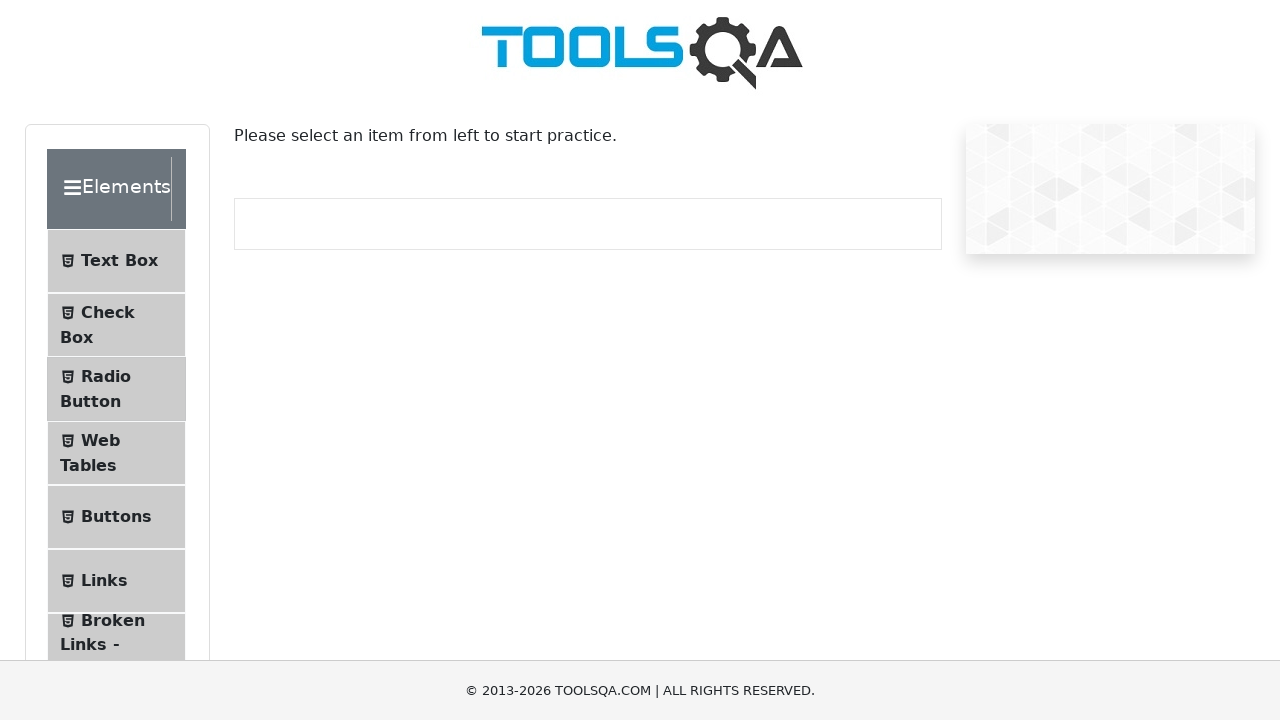